Tests dynamic controls page with explicit waits - clicks Remove button, verifies "It's gone!" message, clicks Add button, and verifies "It's back!" message

Starting URL: https://the-internet.herokuapp.com/dynamic_controls

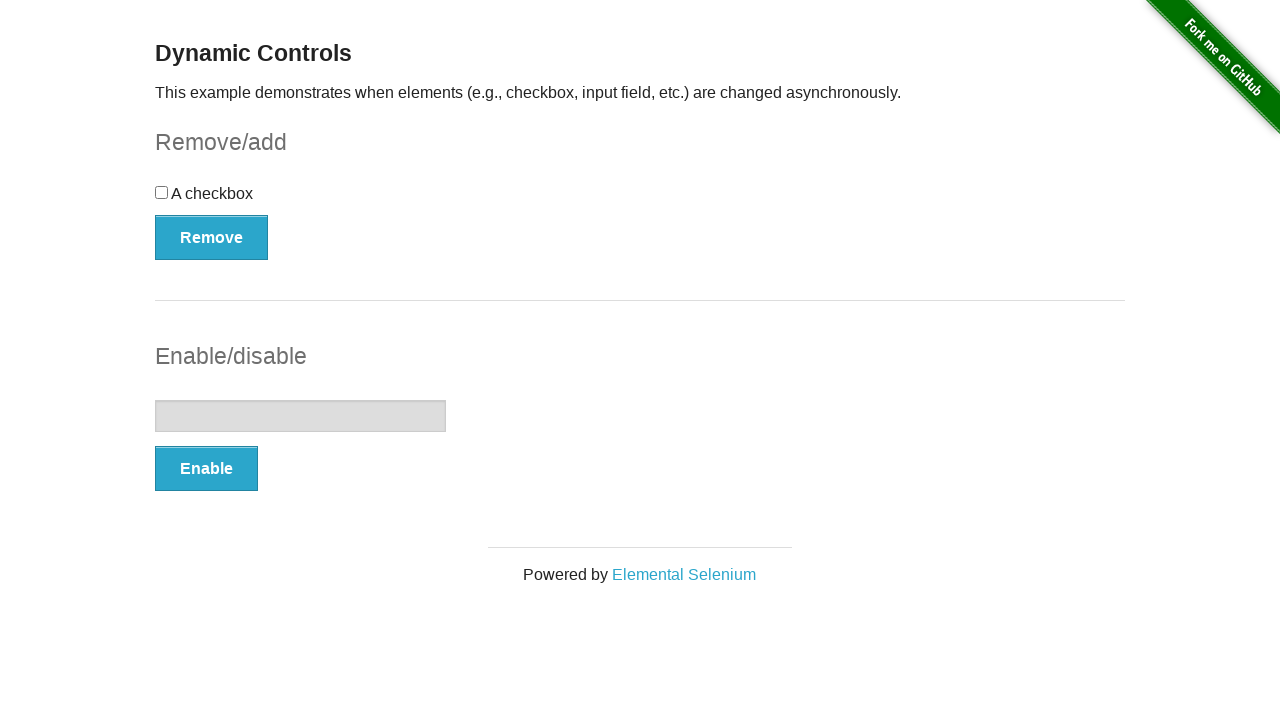

Waited for Remove button to be visible
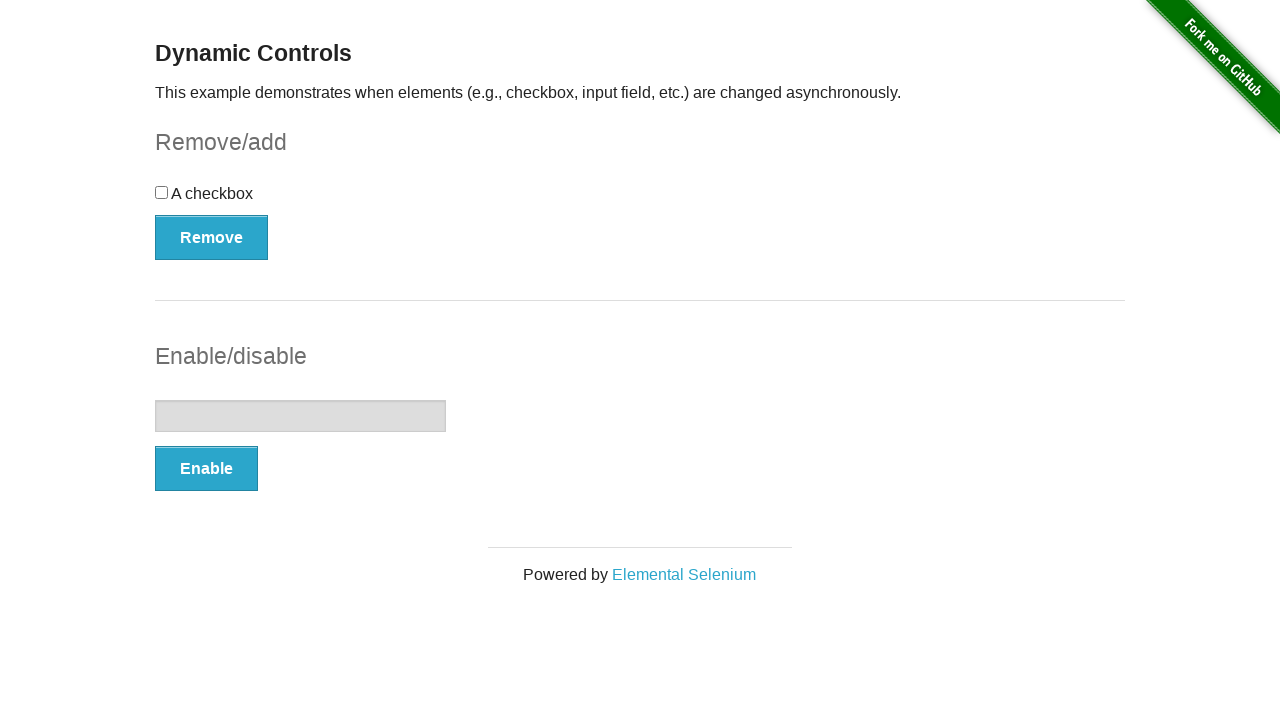

Clicked Remove button at (212, 237) on xpath=//button[@onclick='swapCheckbox()']
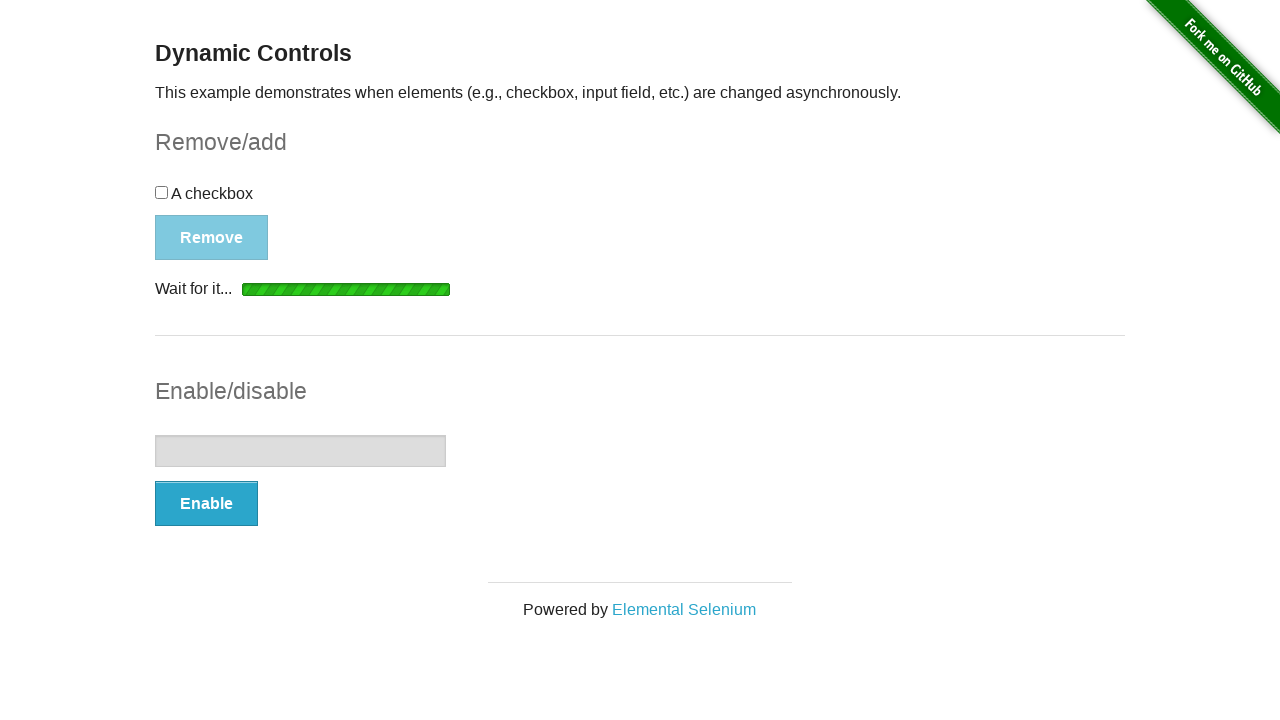

Waited for message element to be visible
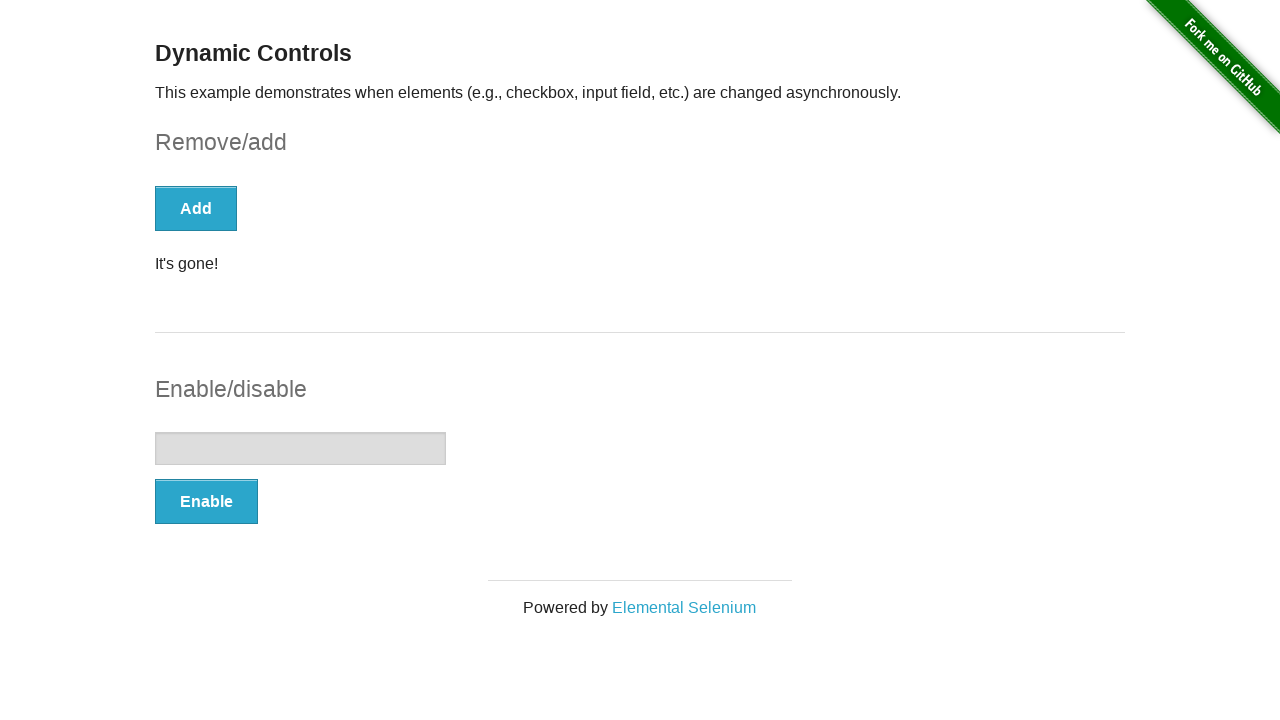

Located message element
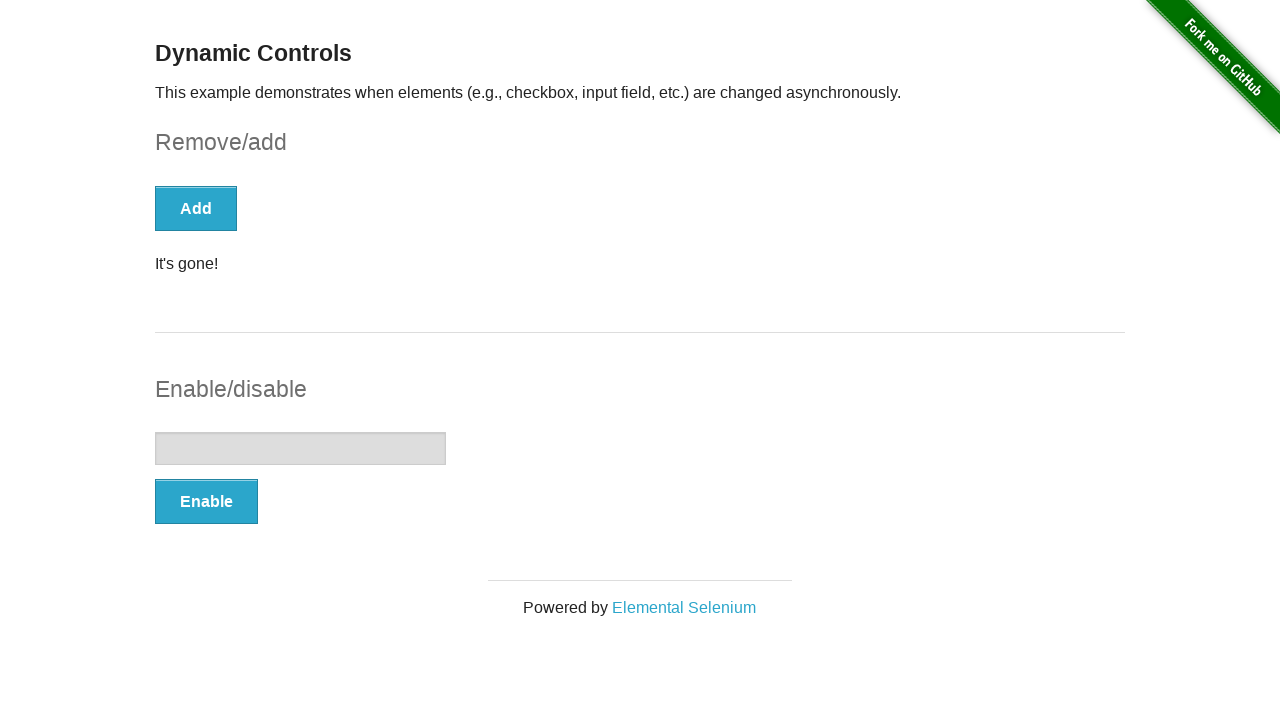

Verified 'It's gone!' message is visible
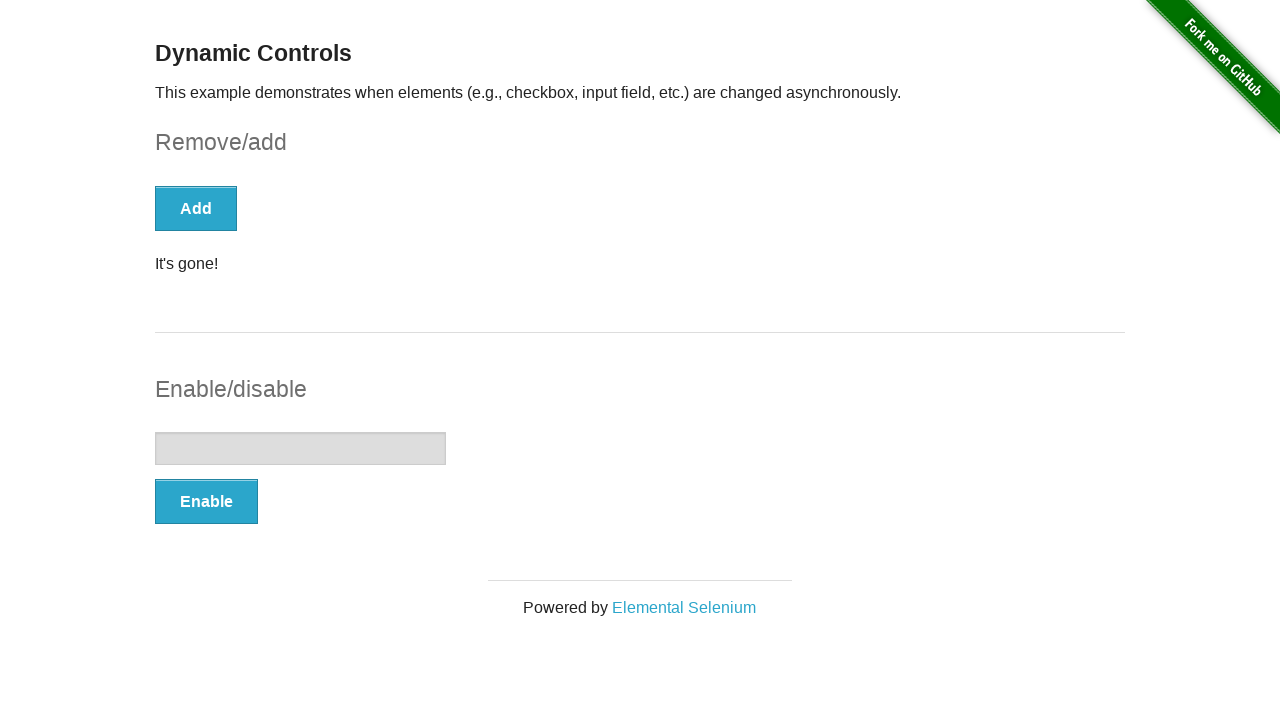

Clicked Add button at (196, 208) on xpath=//button[@onclick='swapCheckbox()']
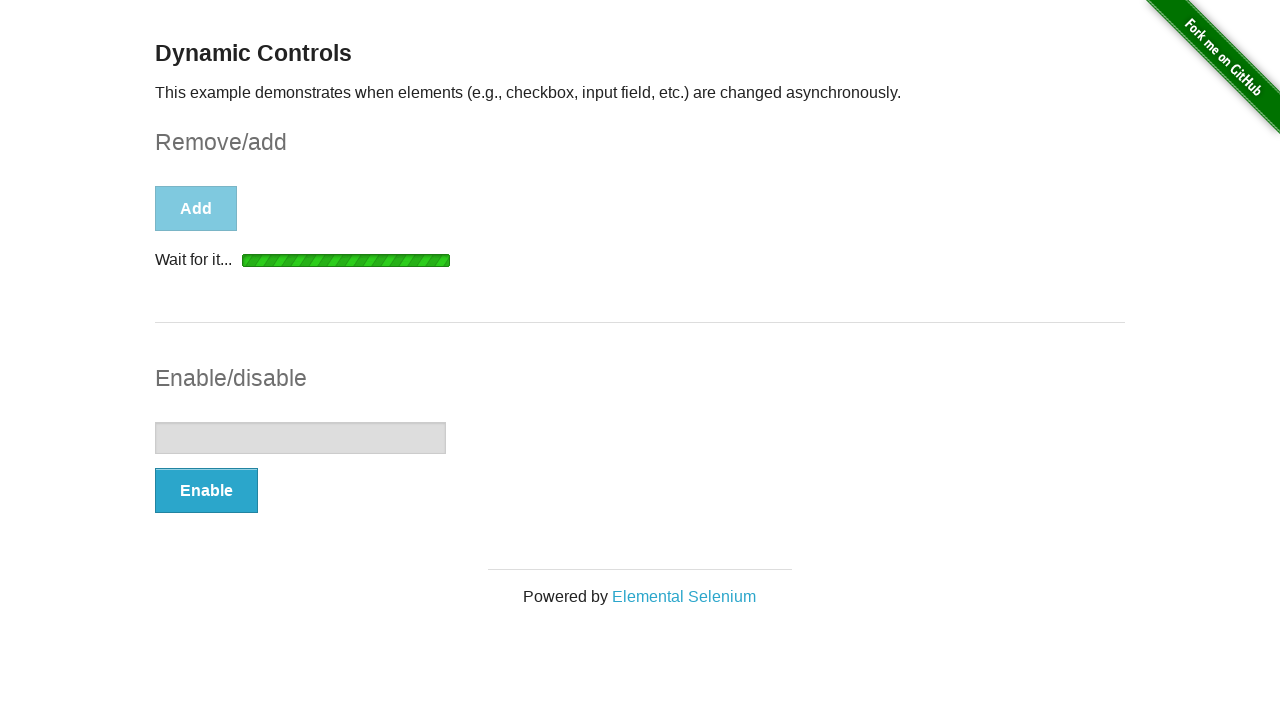

Waited for message element to be visible
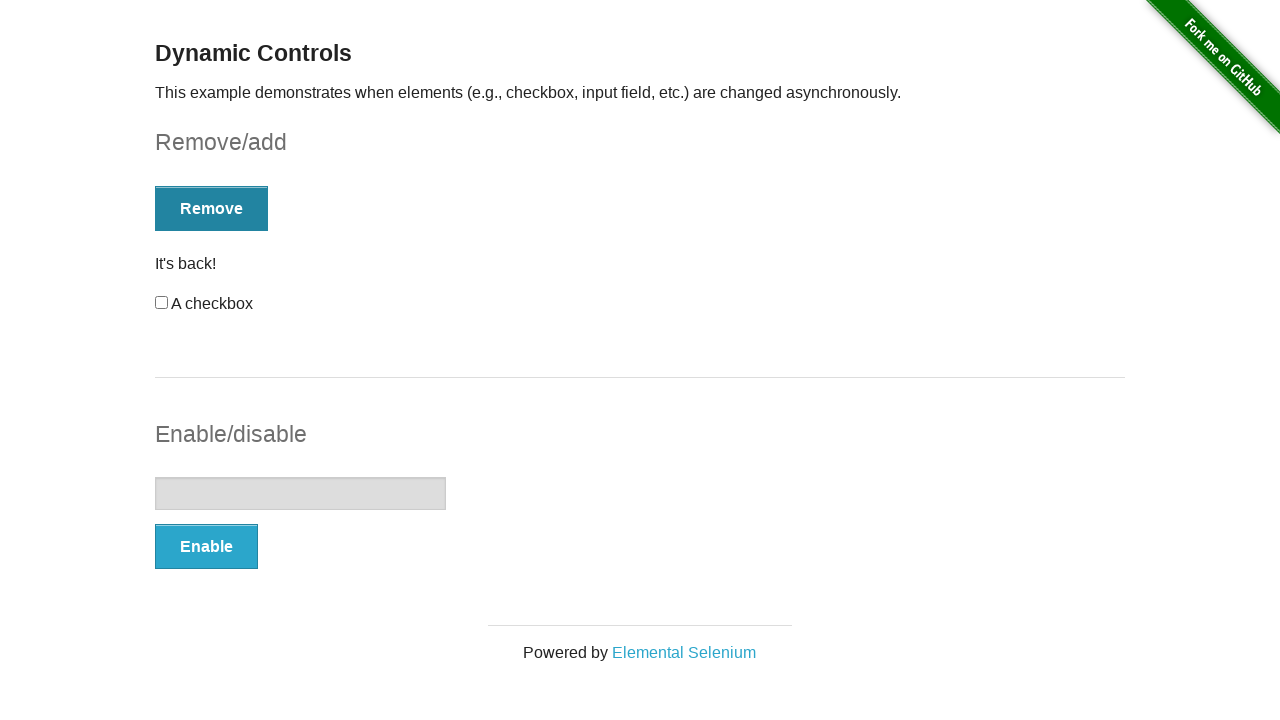

Located message element
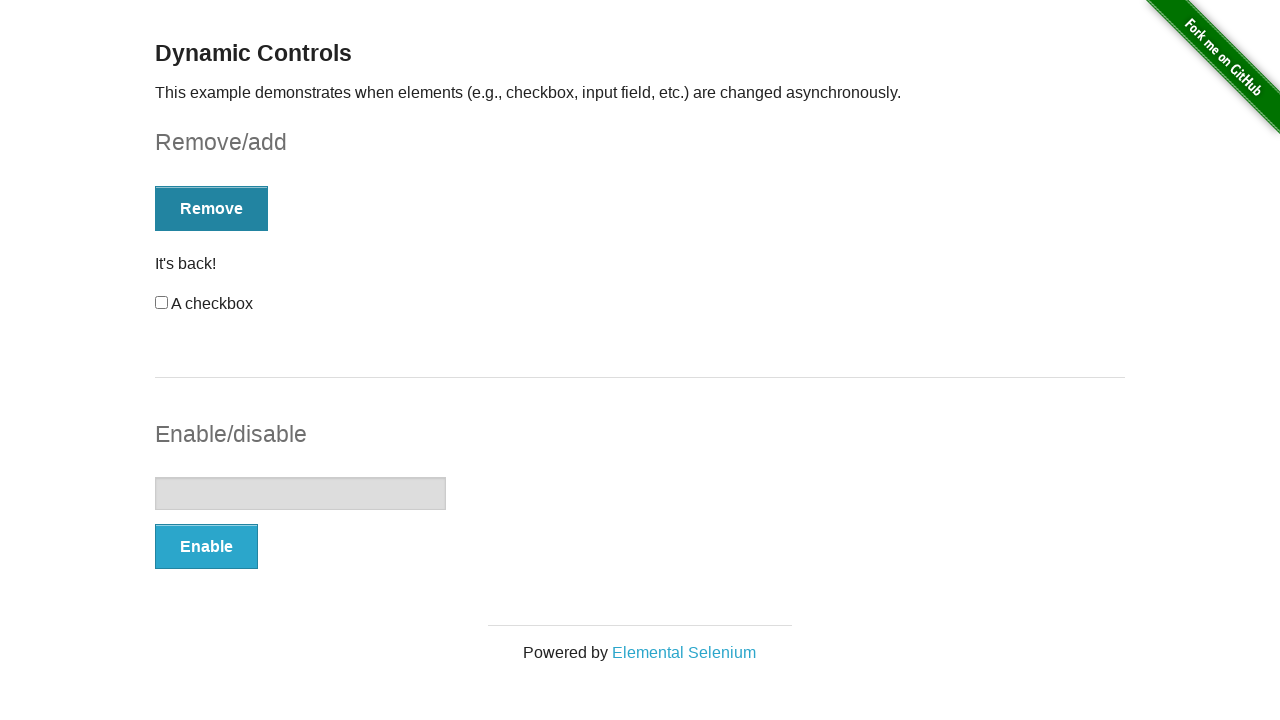

Verified 'It's back!' message is visible
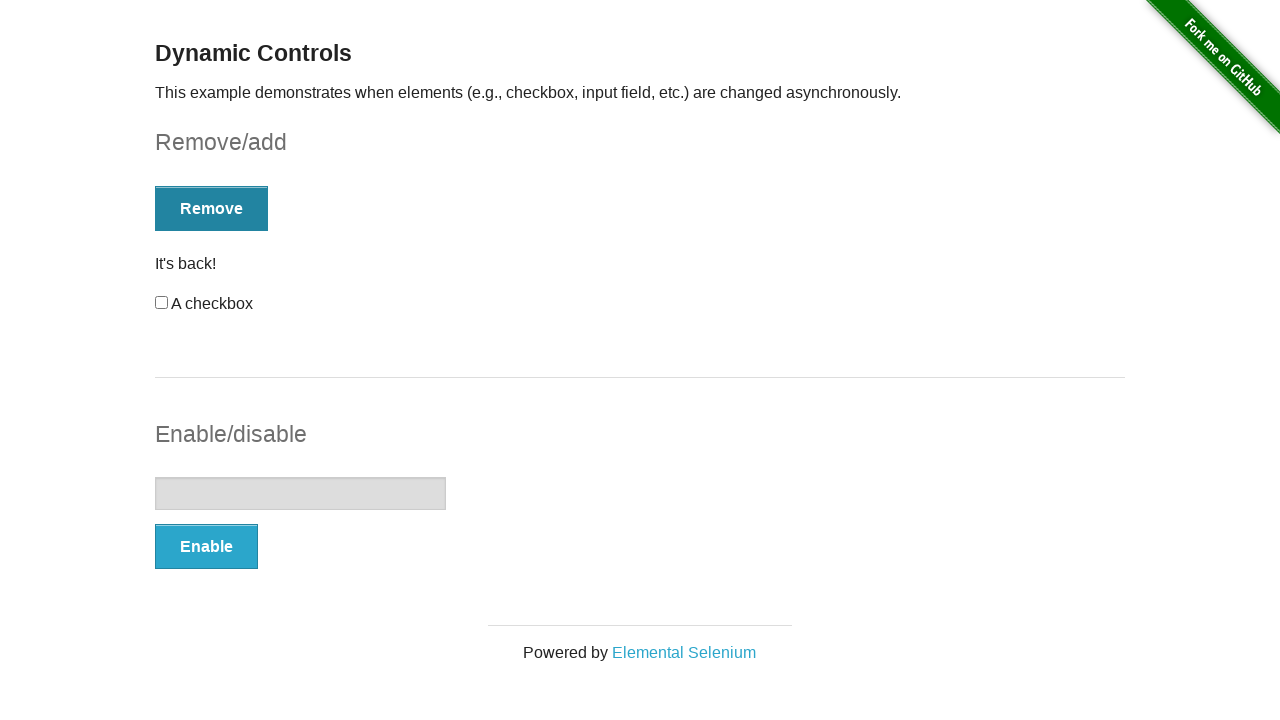

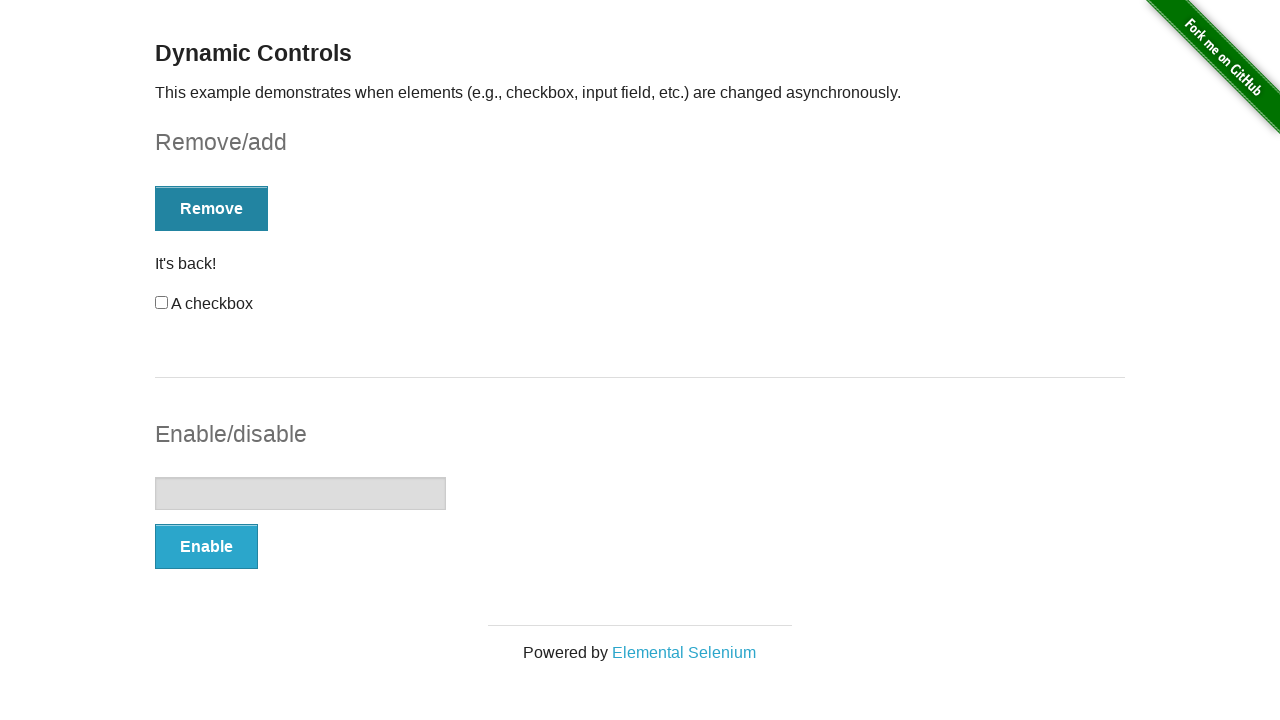